Tests a registration form by filling in personal details including first name, last name, address, email, phone, selecting skills from dropdown, choosing gender, and selecting hobbies.

Starting URL: https://demo.automationtesting.in/Register.html

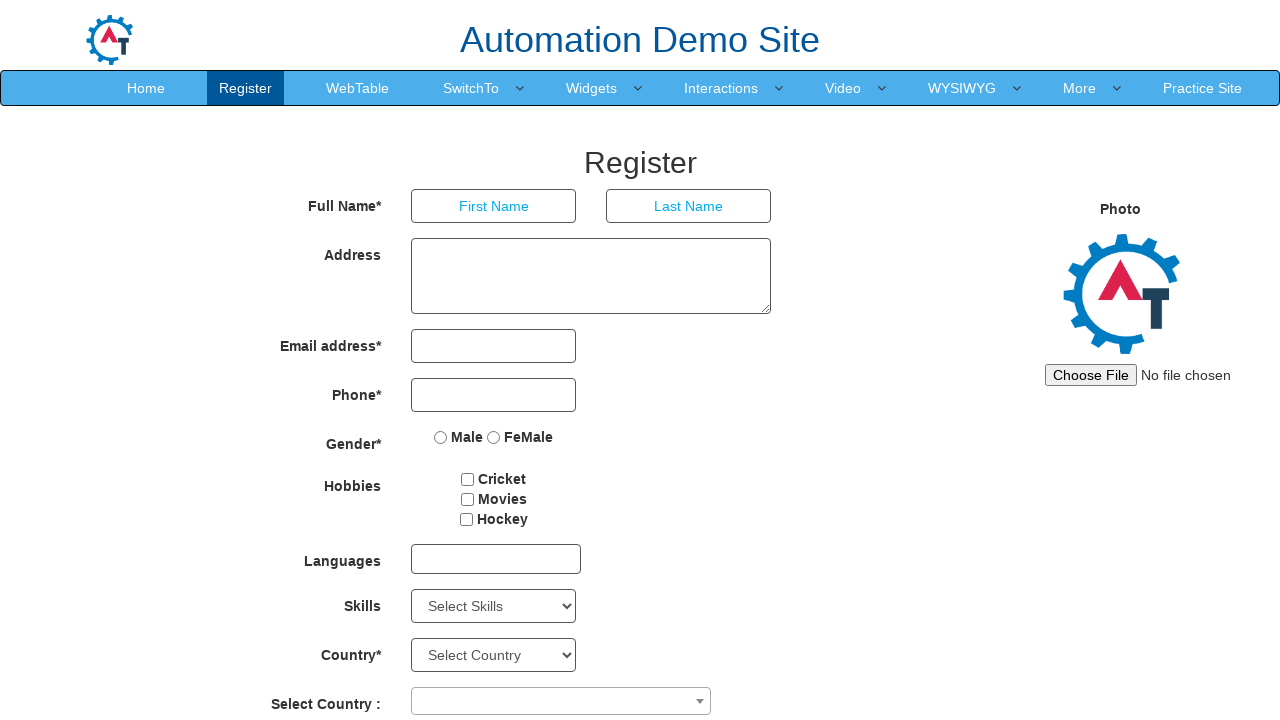

Filled first name with 'haripriya' on //*[@id='basicBootstrapForm']/div[1]/div[1]/input
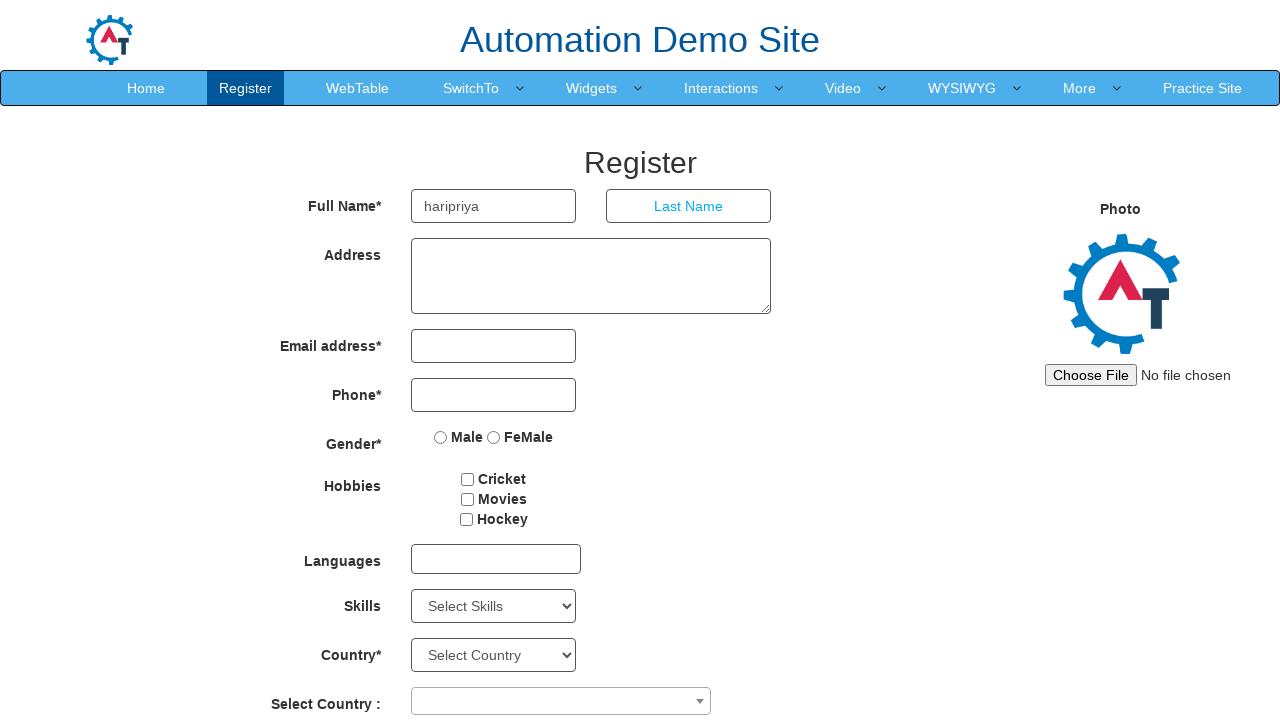

Selected 'AutoCAD' skill from dropdown on #Skills
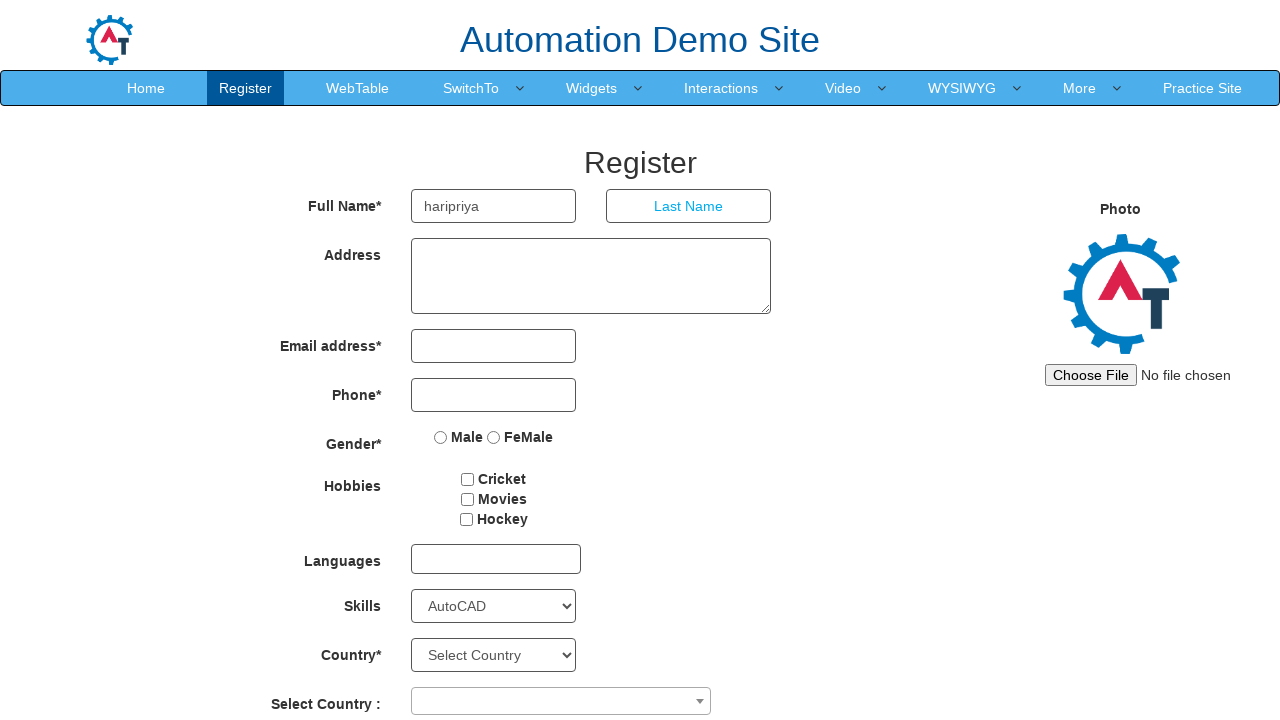

Selected 'Art Design' skill from dropdown on #Skills
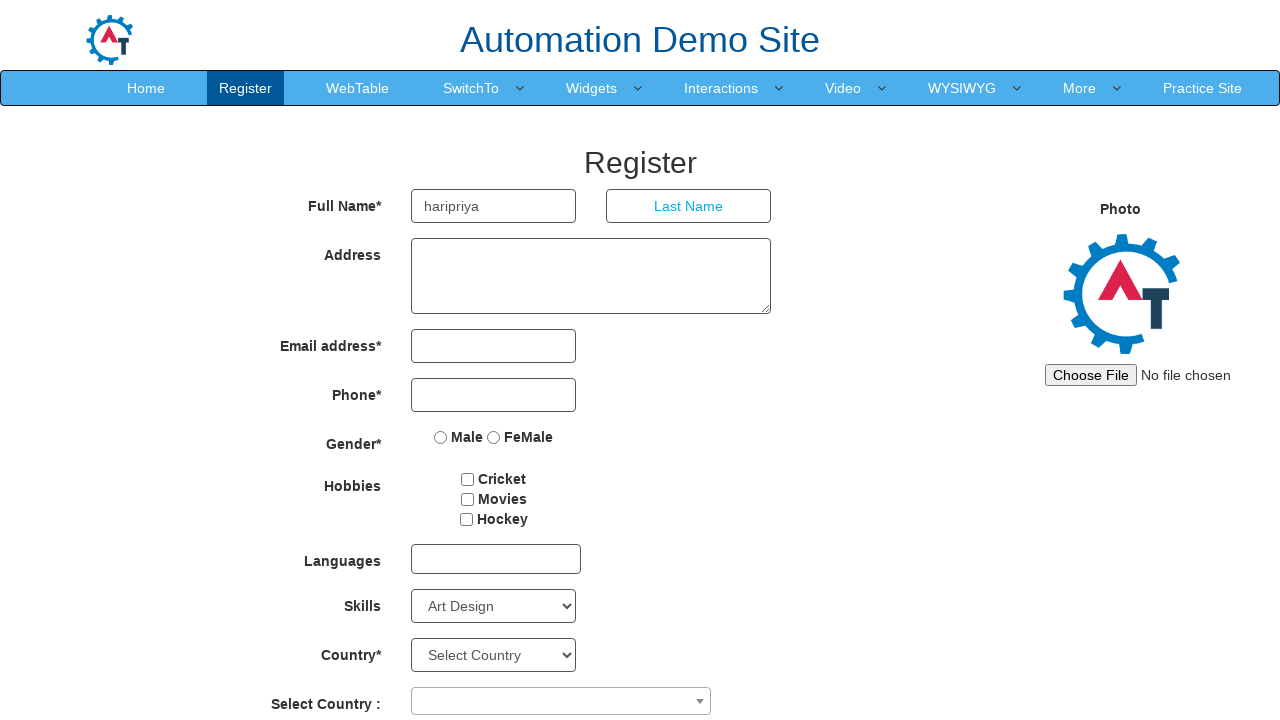

Selected skill at index 9 from dropdown on #Skills
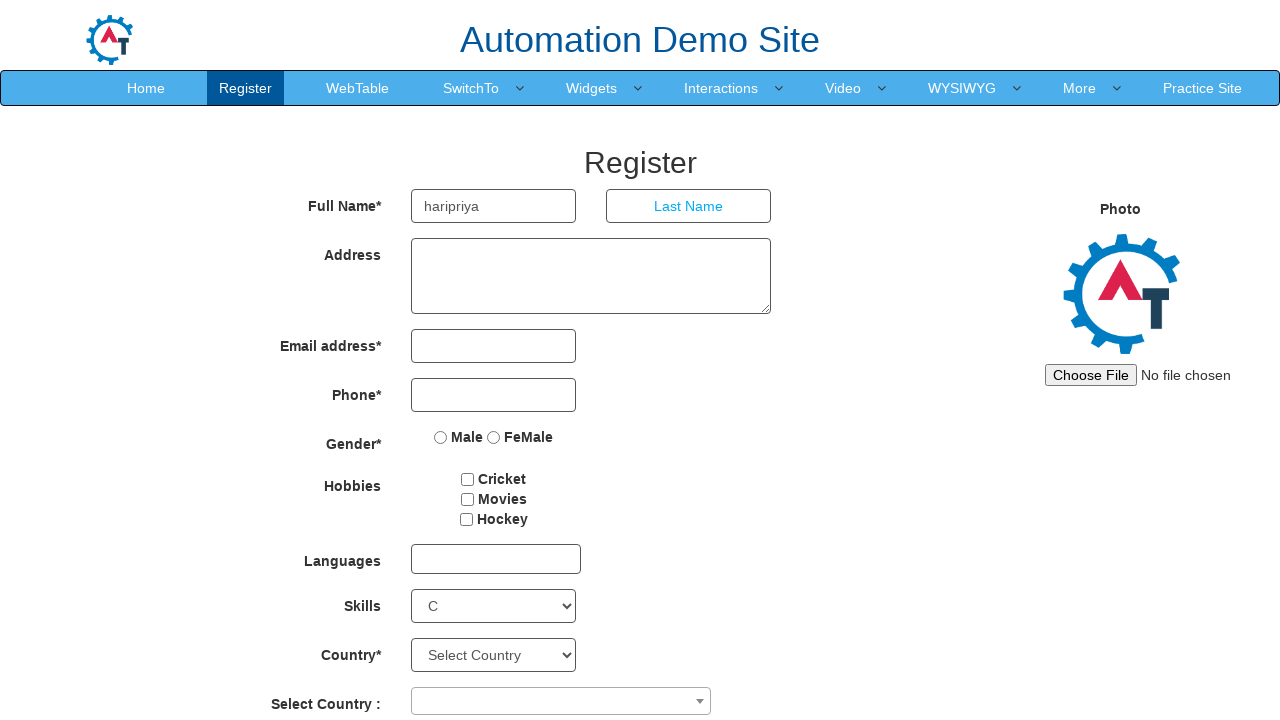

Filled last name with 'suresh' on //*[@id='basicBootstrapForm']/div[1]/div[2]/input
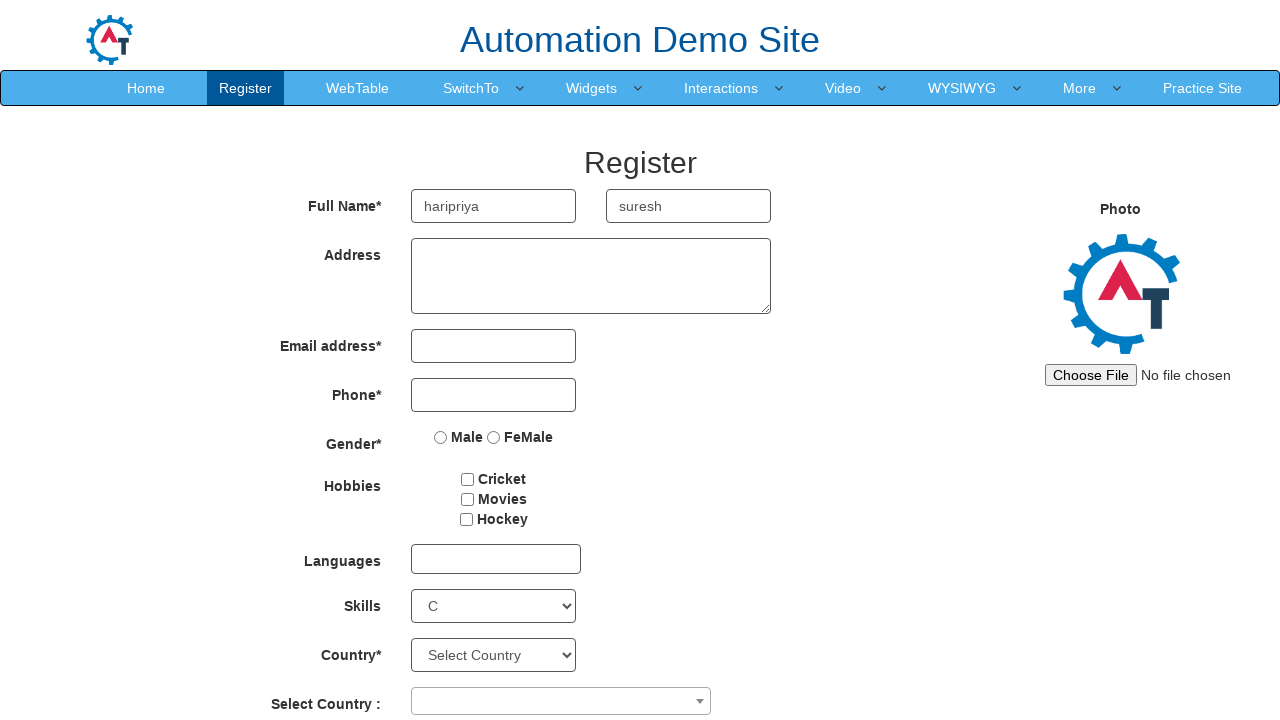

Filled address with 'meenengadi wayanad' on //*[@id='basicBootstrapForm']/div[2]/div/textarea
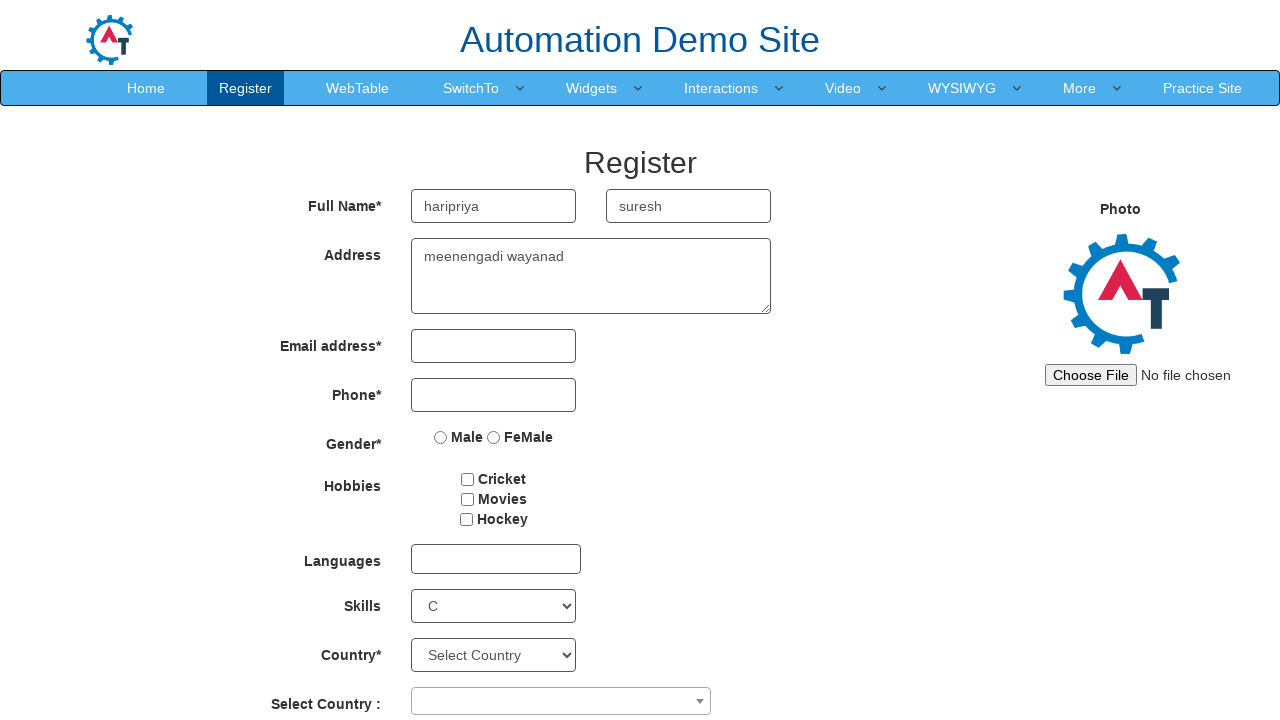

Filled email with 'rama@gmail.com' on #eid input
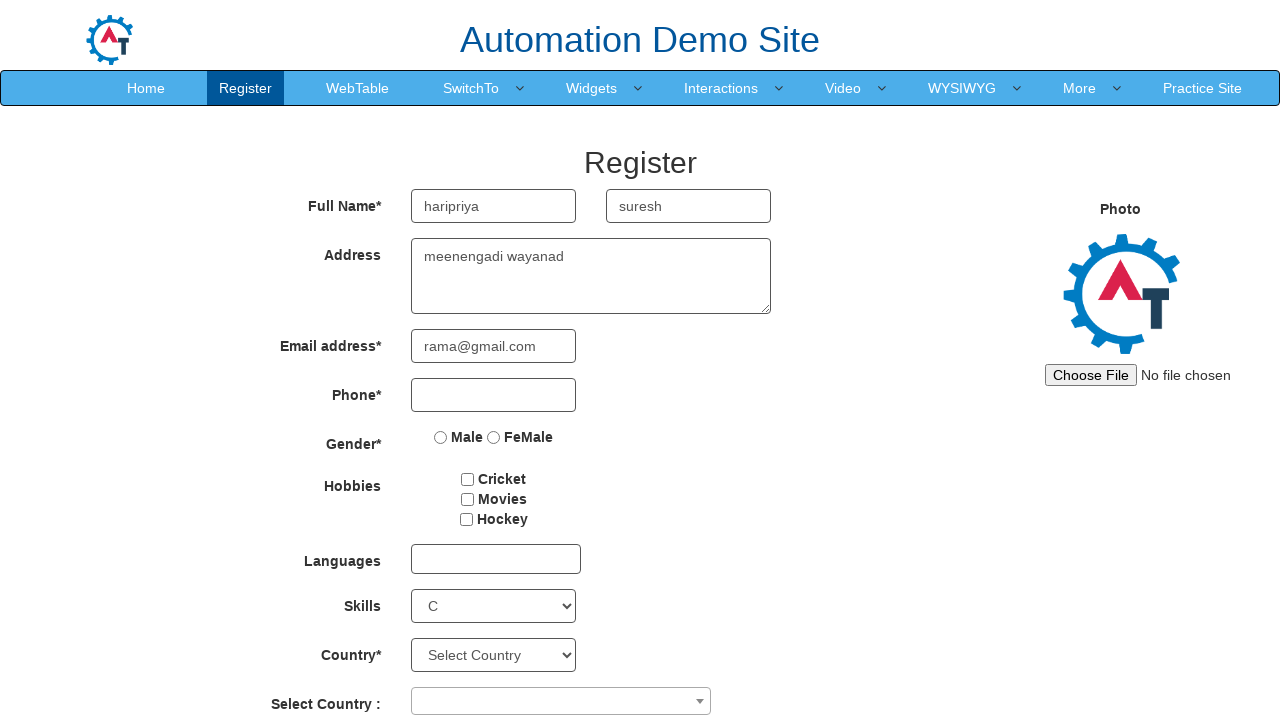

Filled phone number with '123' on //*[@id='basicBootstrapForm']/div[4]/div/input
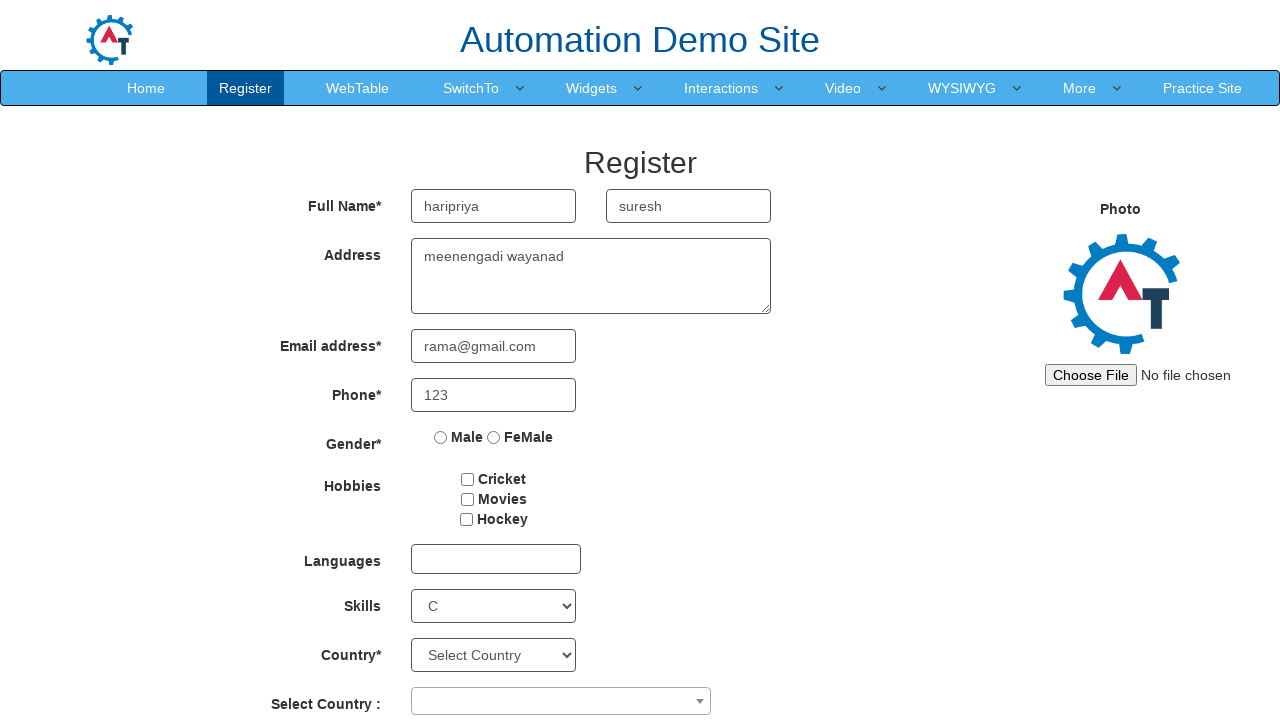

Selected Male gender option at (441, 437) on xpath=//*[@id='basicBootstrapForm']/div[5]/div/label[1]/input
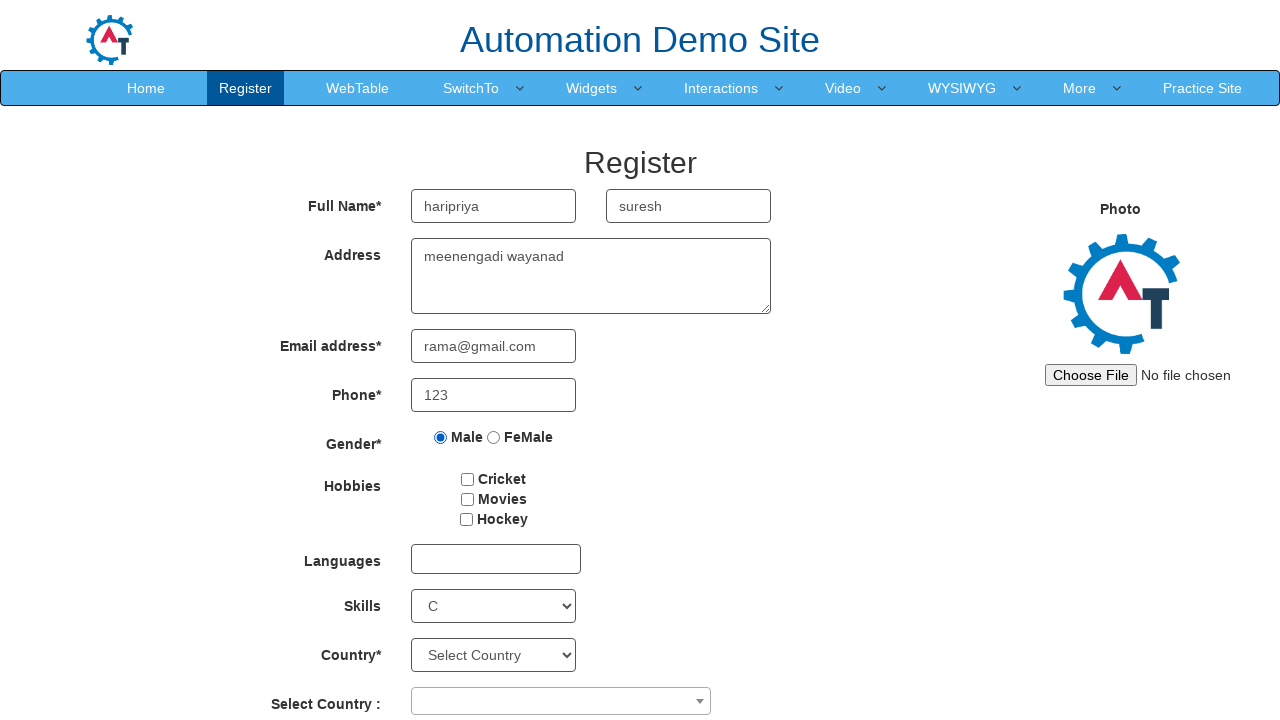

Selected hobby checkbox at (468, 479) on #checkbox1
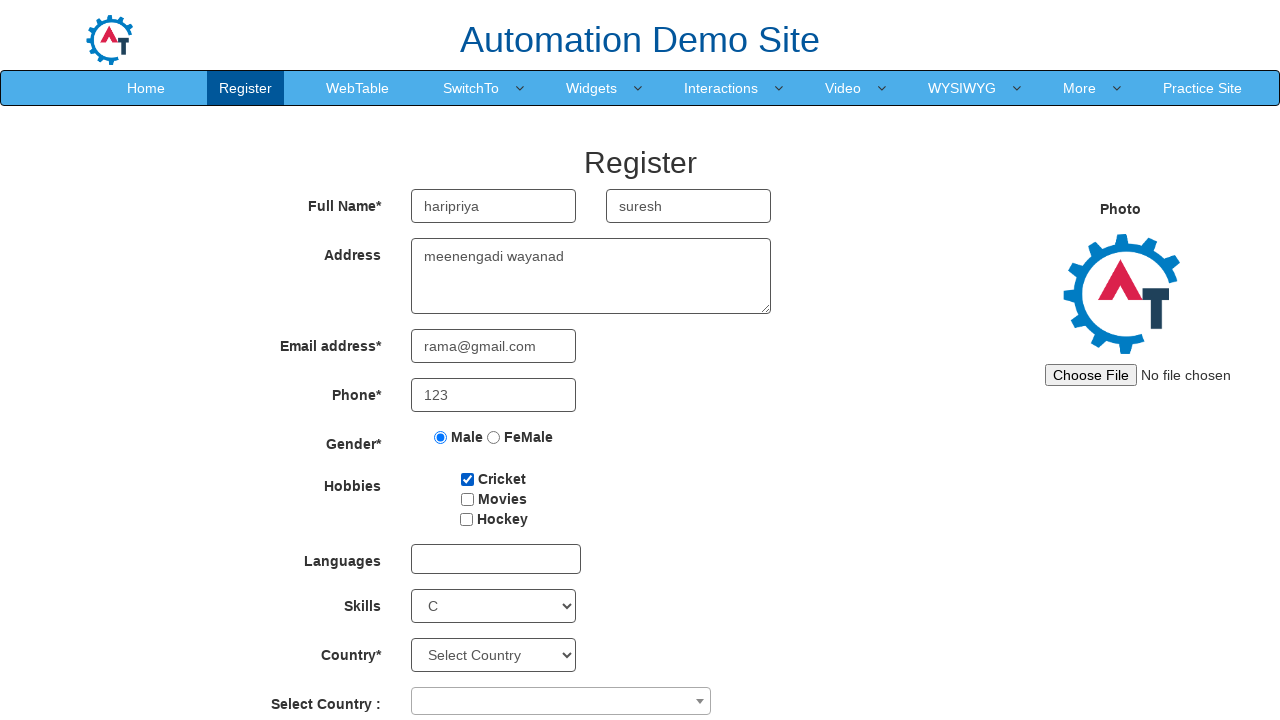

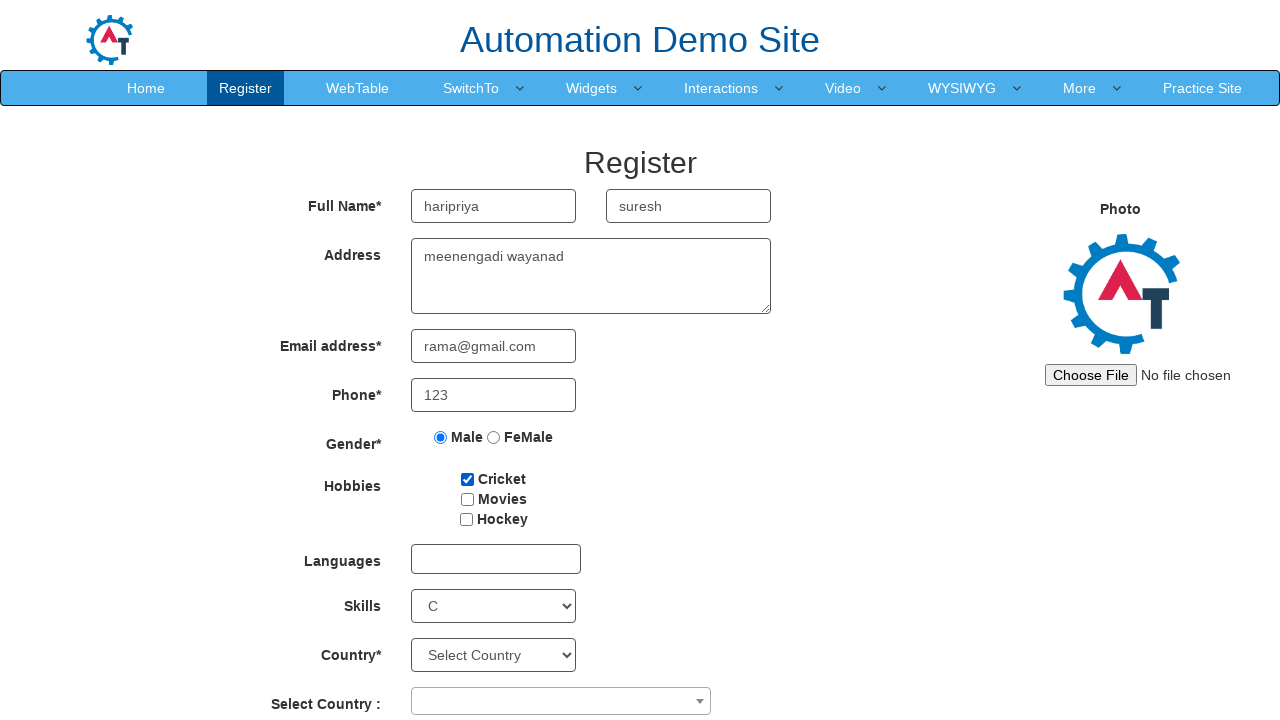